Tests Hacker News search functionality by navigating to the site, filling in a search query for "web automation", submitting the form, and waiting for search results to load

Starting URL: https://news.ycombinator.com/

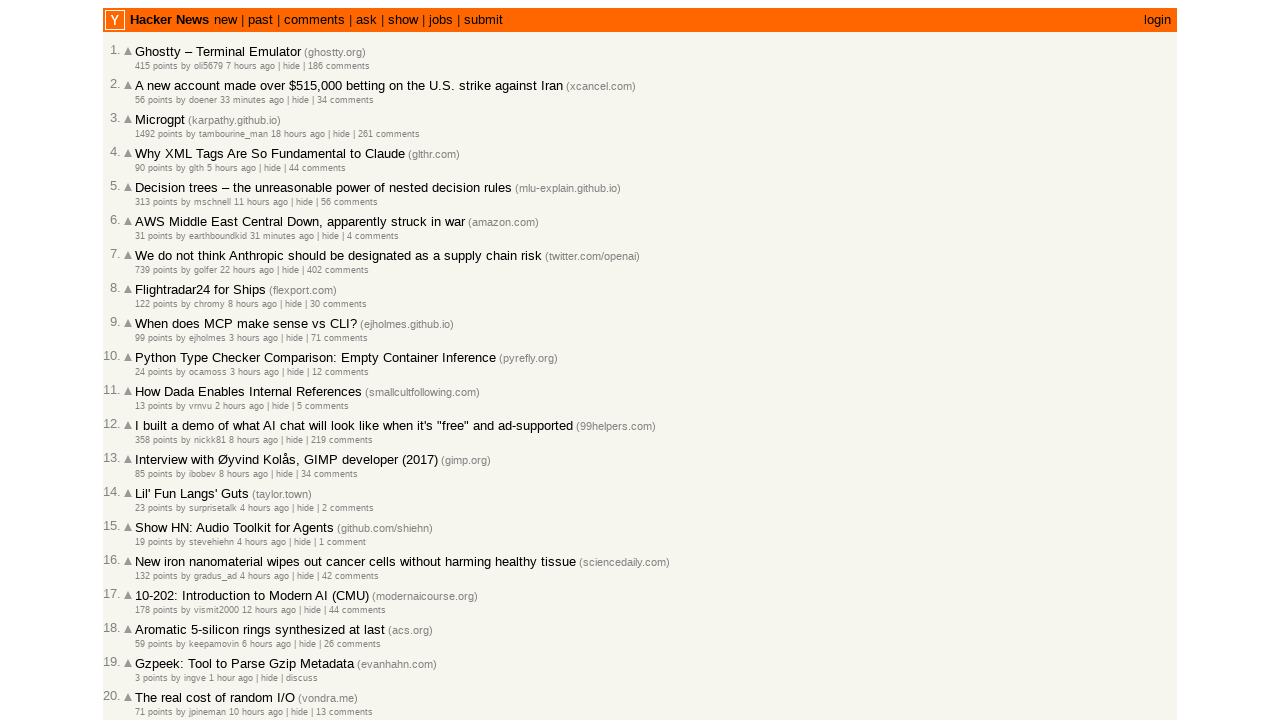

Search form became visible on Hacker News
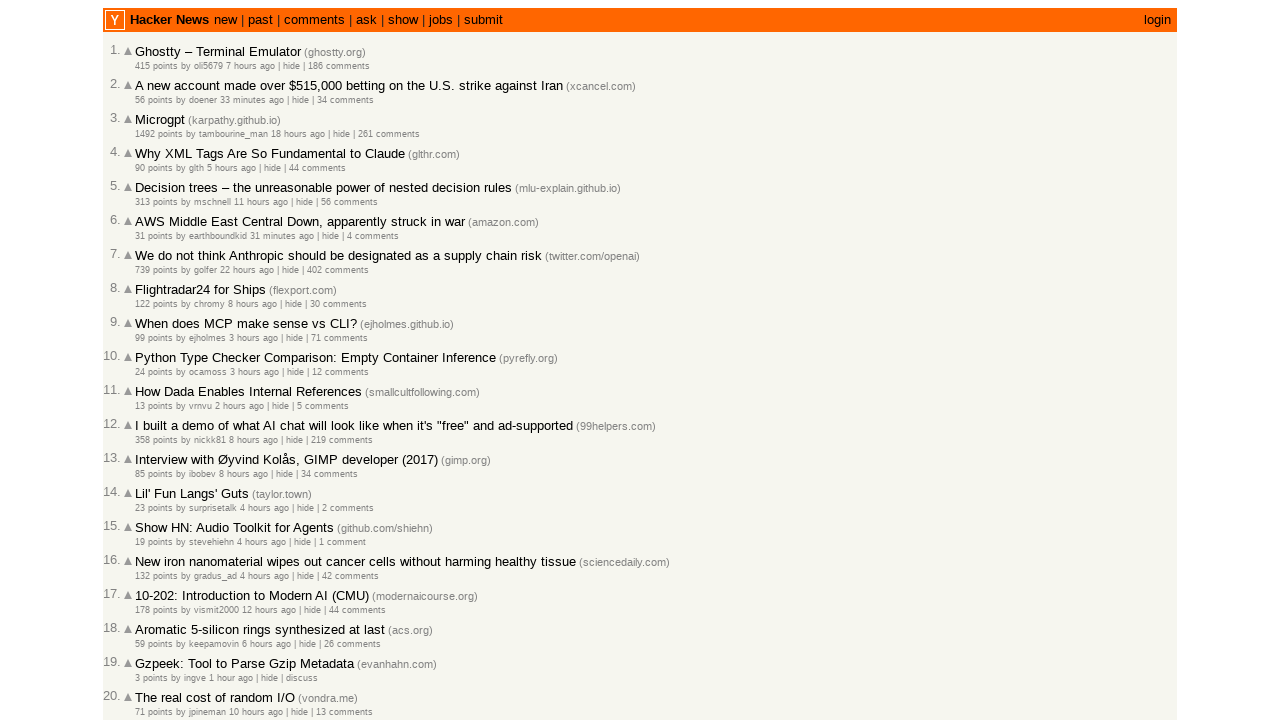

Filled search field with 'web automation' on form[action*='hn.algolia.com'] input[type='text']
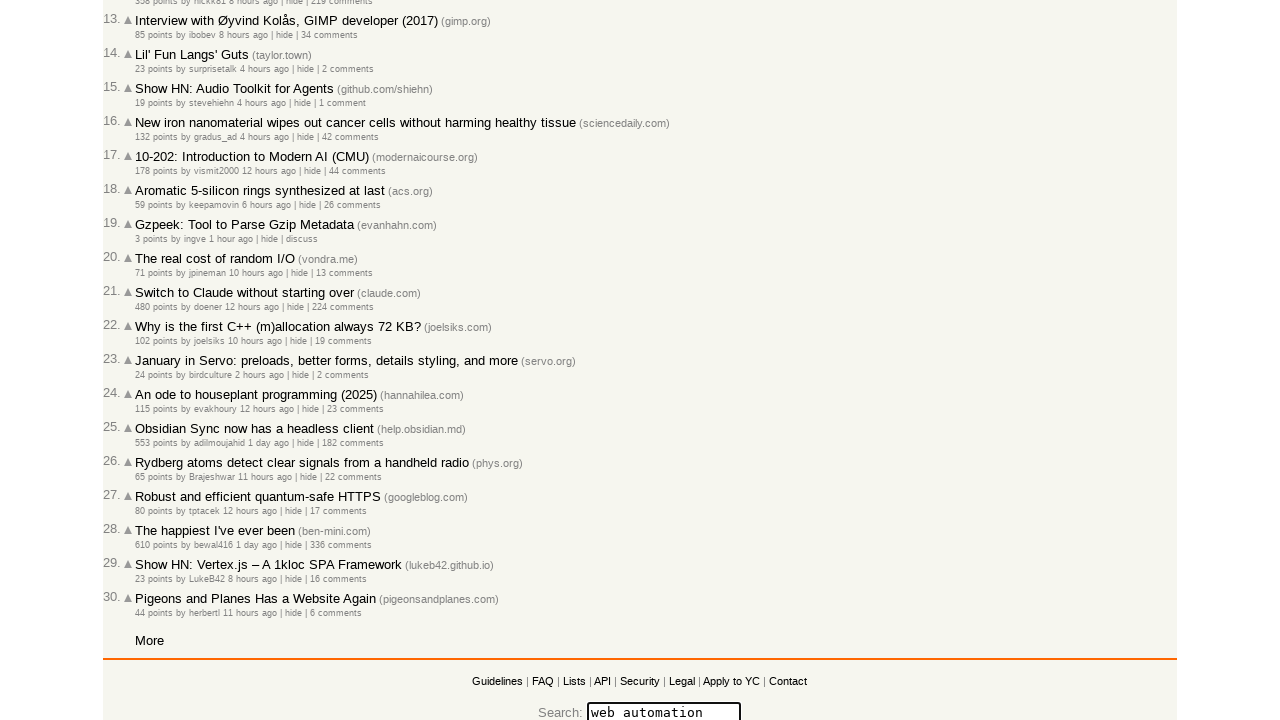

Submitted search form by pressing Enter on form[action*='hn.algolia.com'] input[type='text']
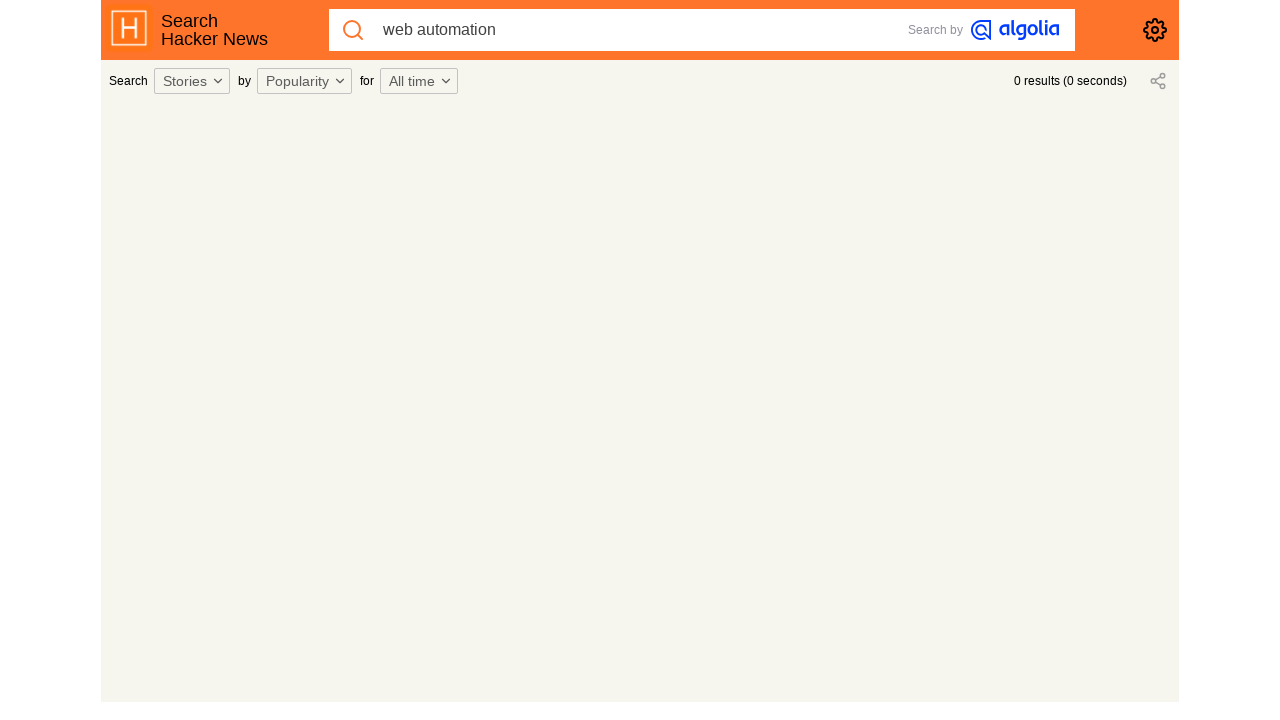

Navigated to Algolia search results page
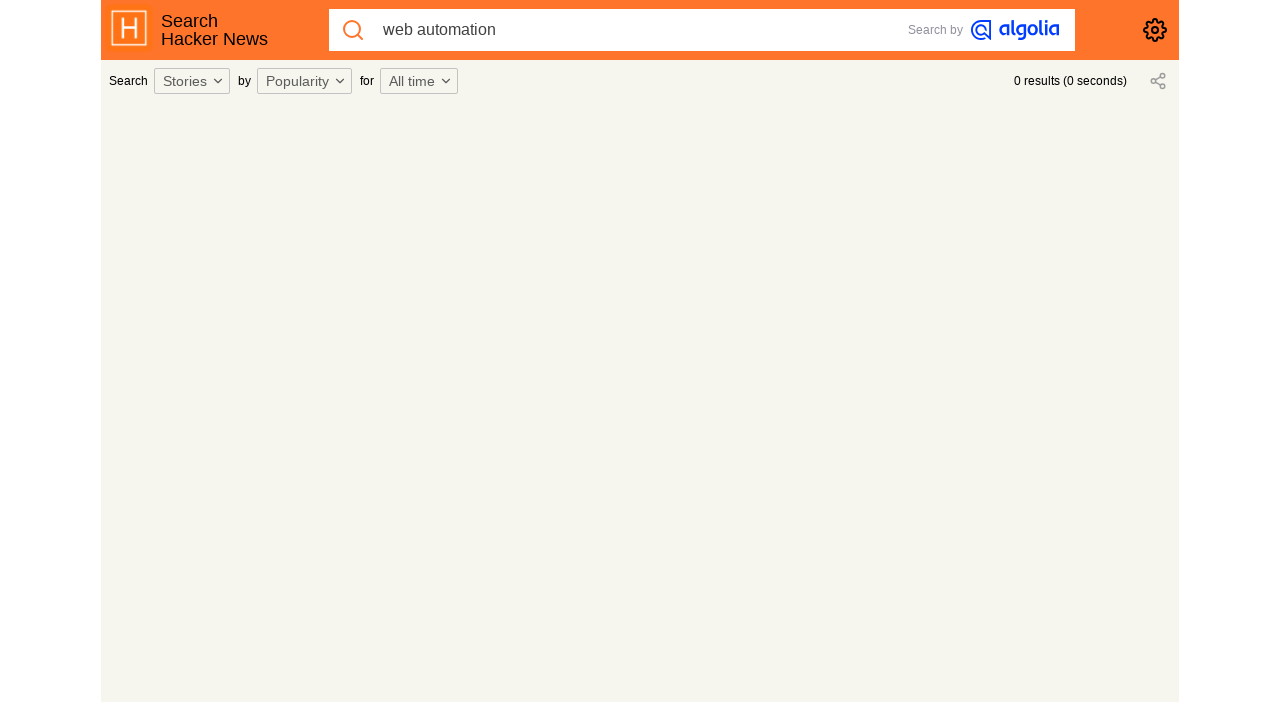

Search results loaded with story titles visible
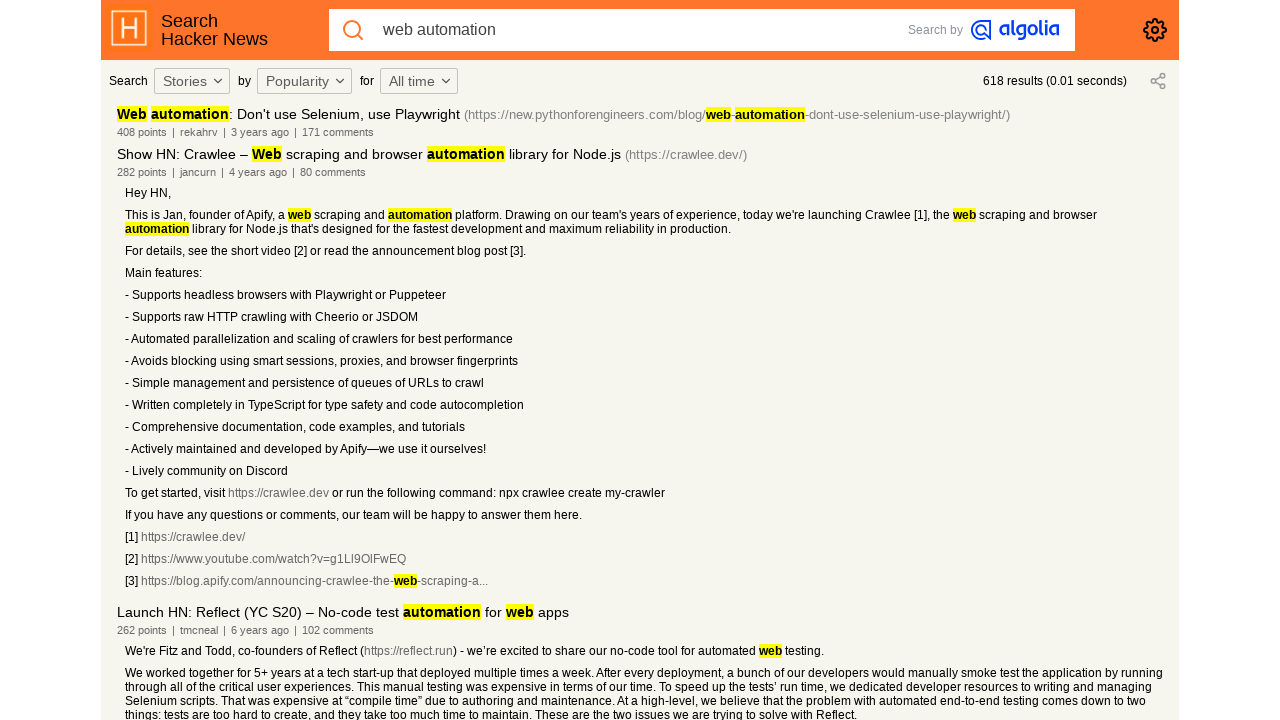

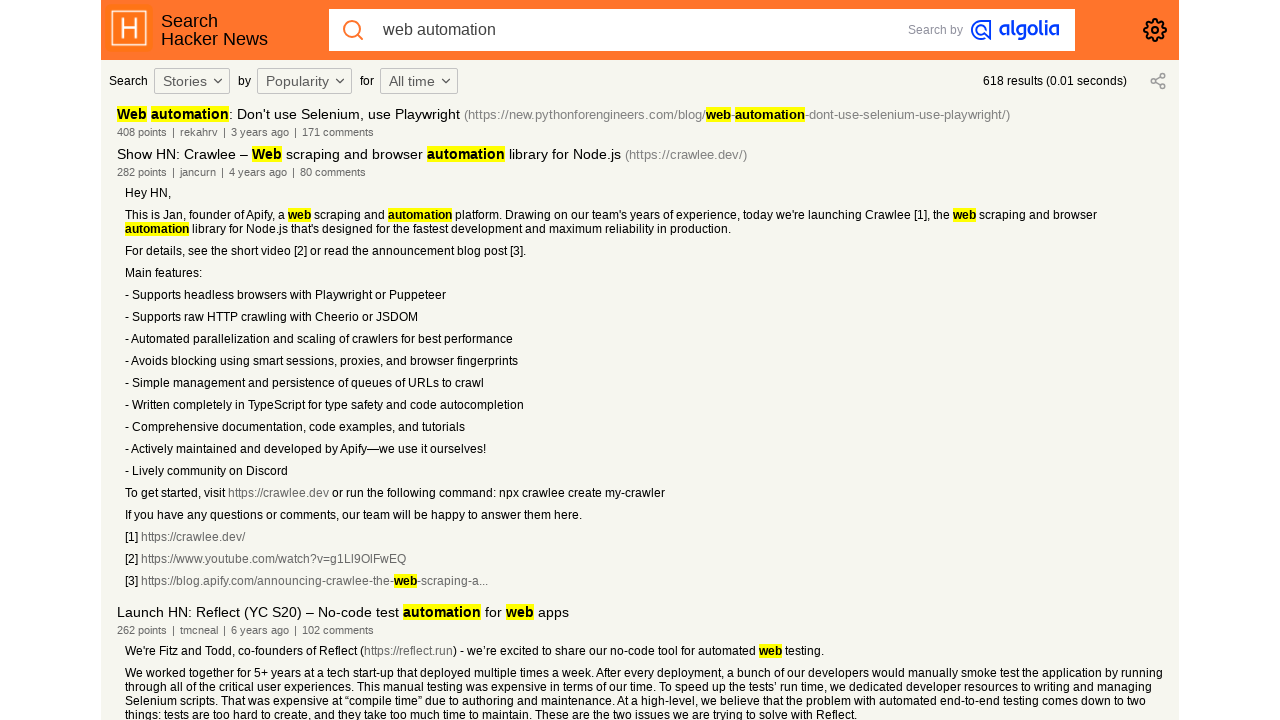